Tests dynamic content loading by clicking a start button and waiting for hidden content to appear

Starting URL: https://the-internet.herokuapp.com/dynamic_loading/1

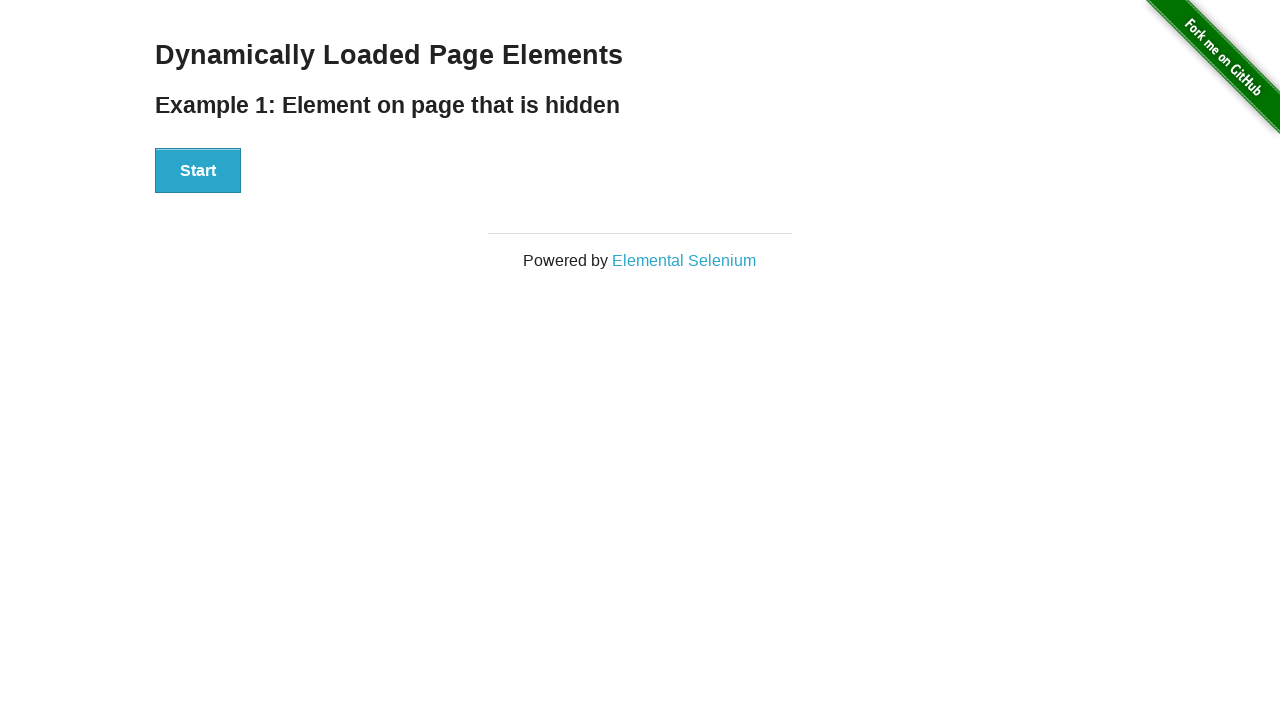

Clicked start button to trigger dynamic content loading at (198, 171) on [id='start'] button
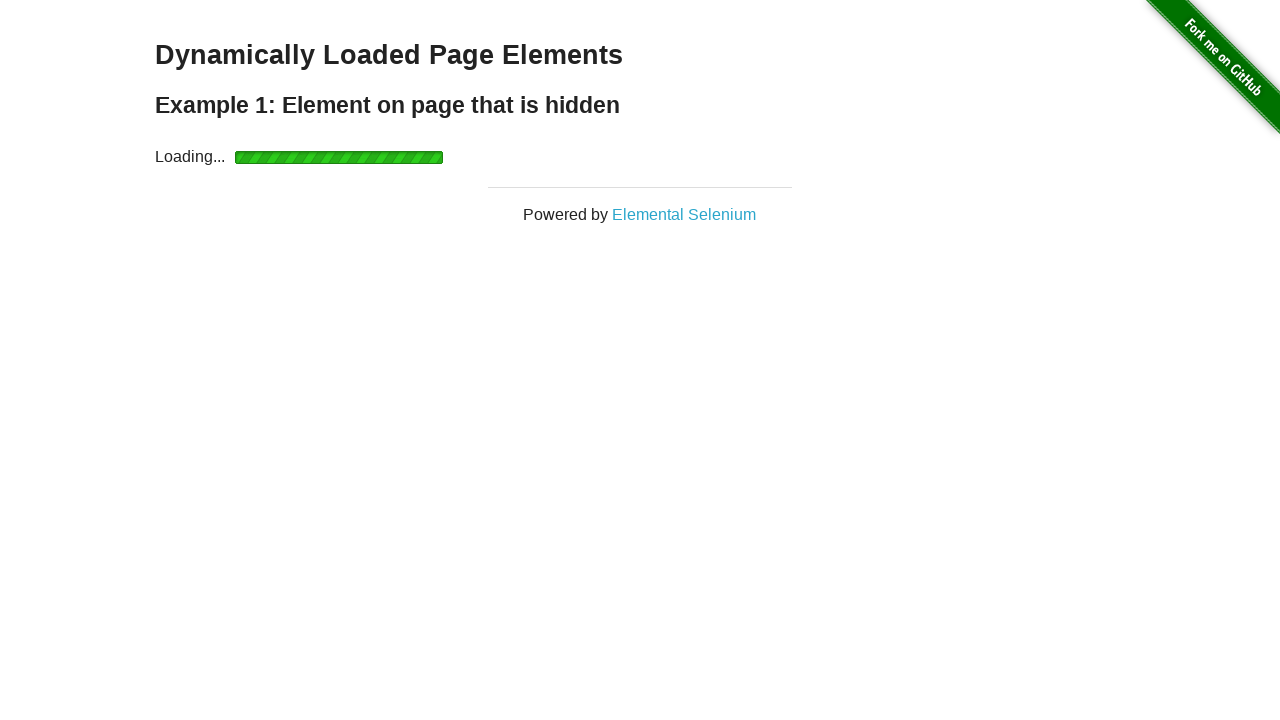

Waited for hidden content to appear (finish h4 element became visible)
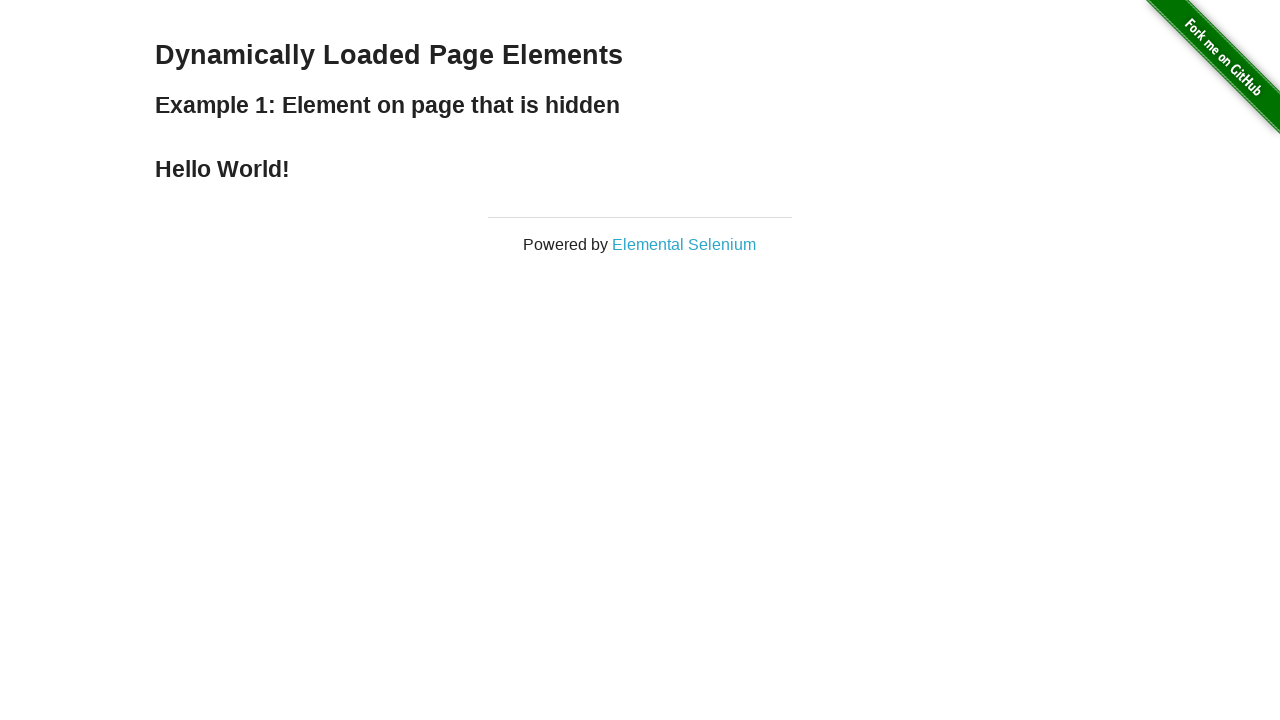

Retrieved text content from dynamically loaded element
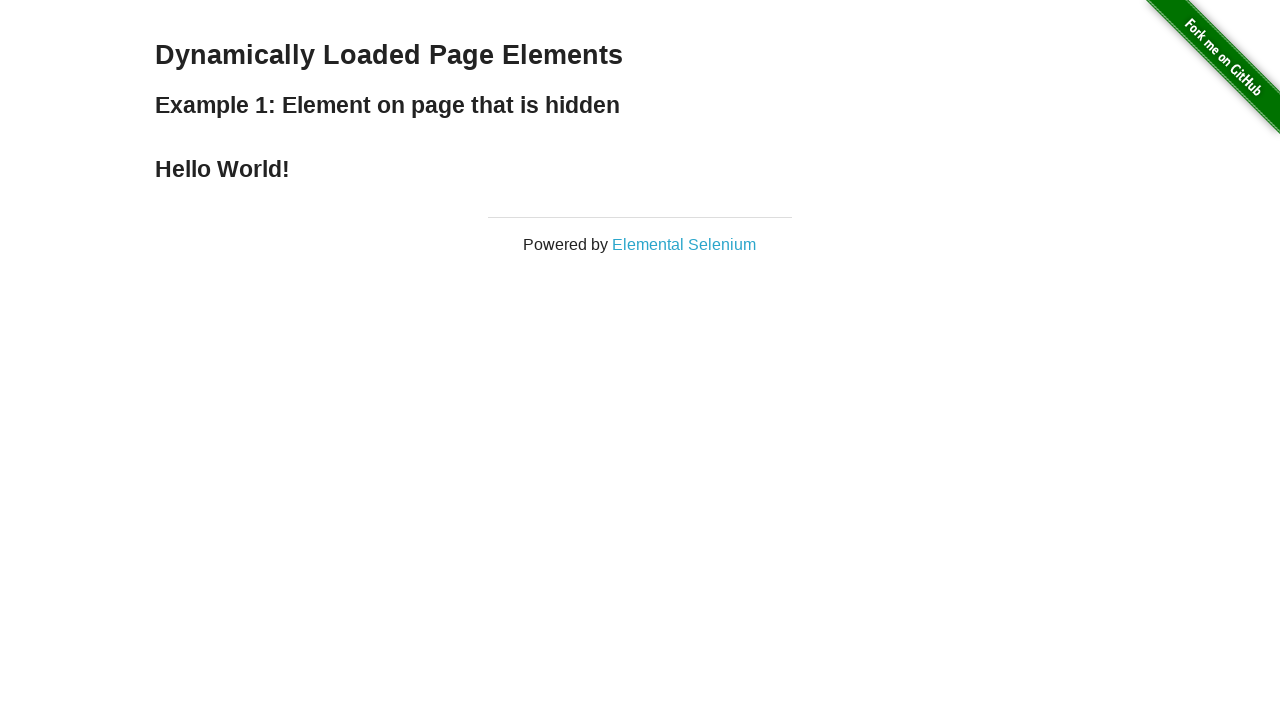

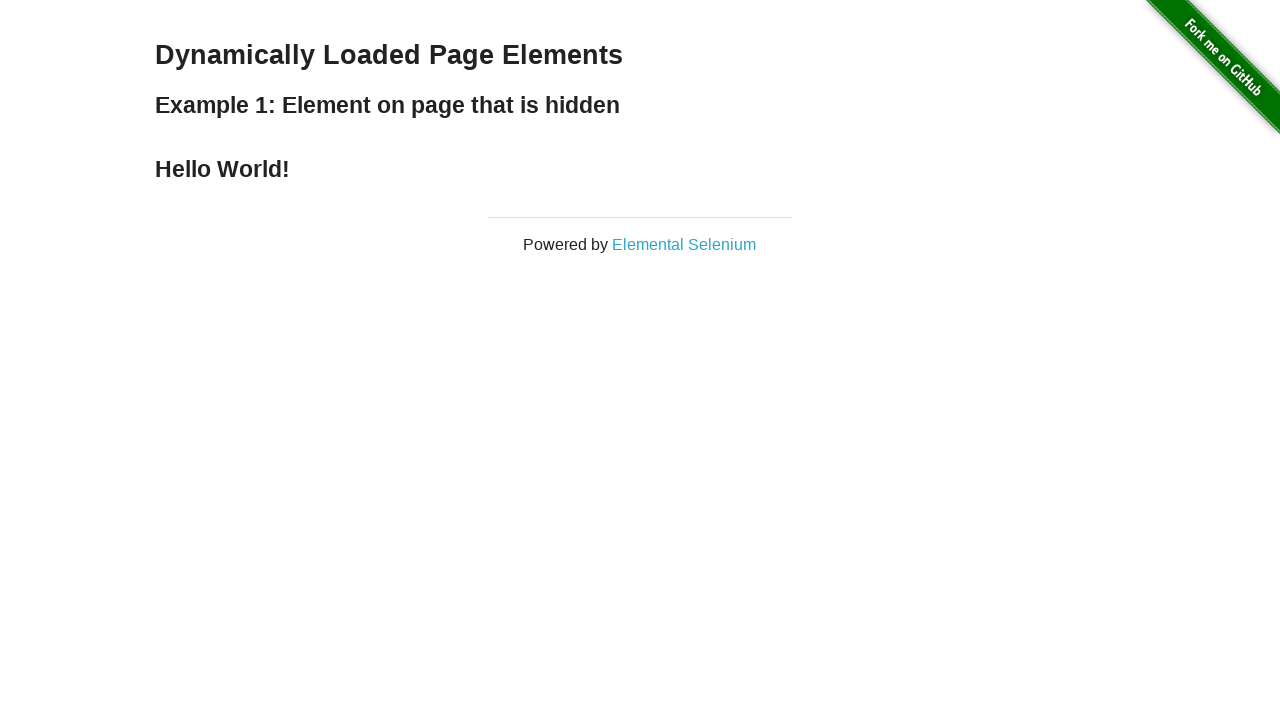